Tests checkbox functionality by clicking the first checkbox to check it, verifying it's checked, then unchecking it and verifying it's unchecked, and counts total checkboxes on the page

Starting URL: https://rahulshettyacademy.com/AutomationPractice/

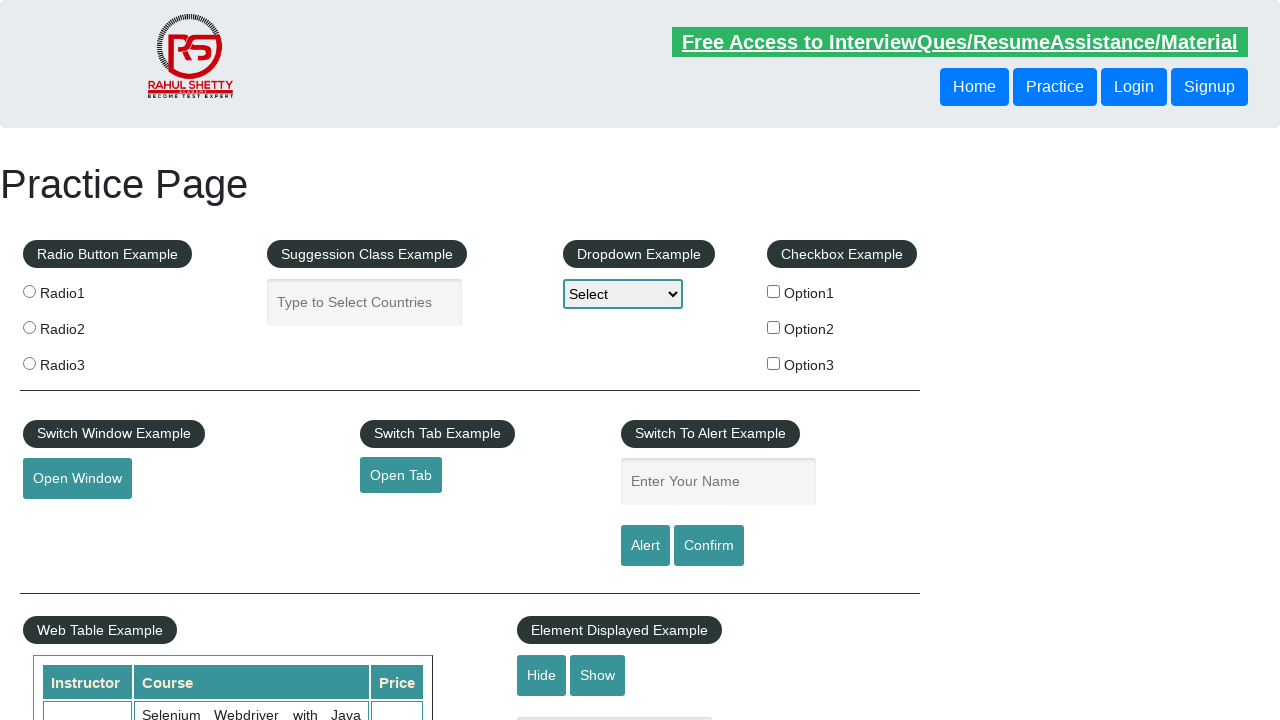

Clicked first checkbox to check it at (774, 291) on #checkBoxOption1
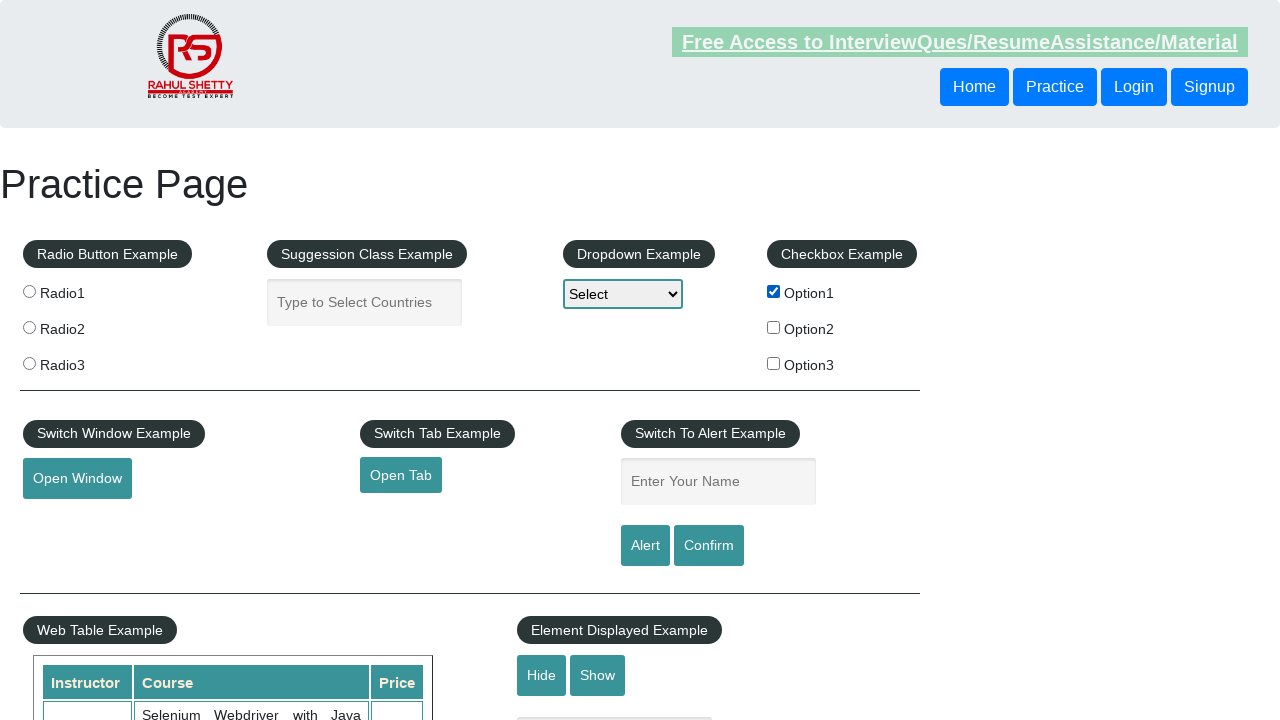

Verified first checkbox is checked
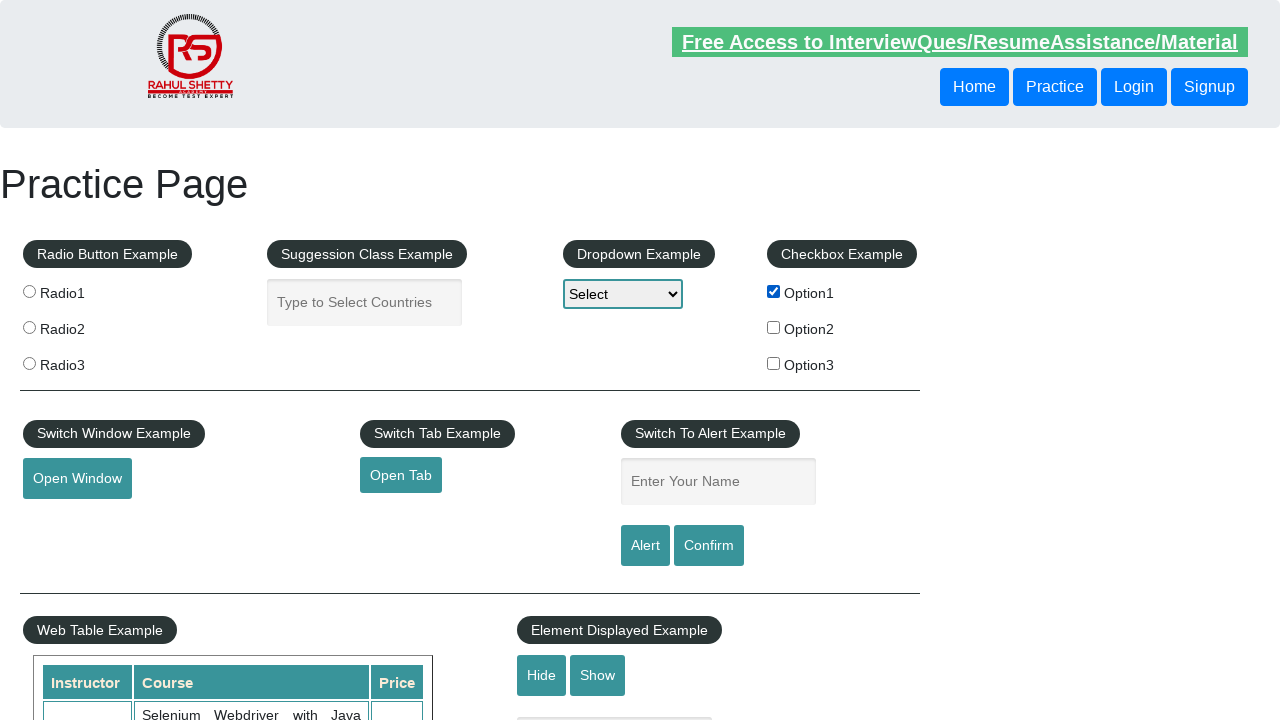

Assertion passed: checkbox is checked
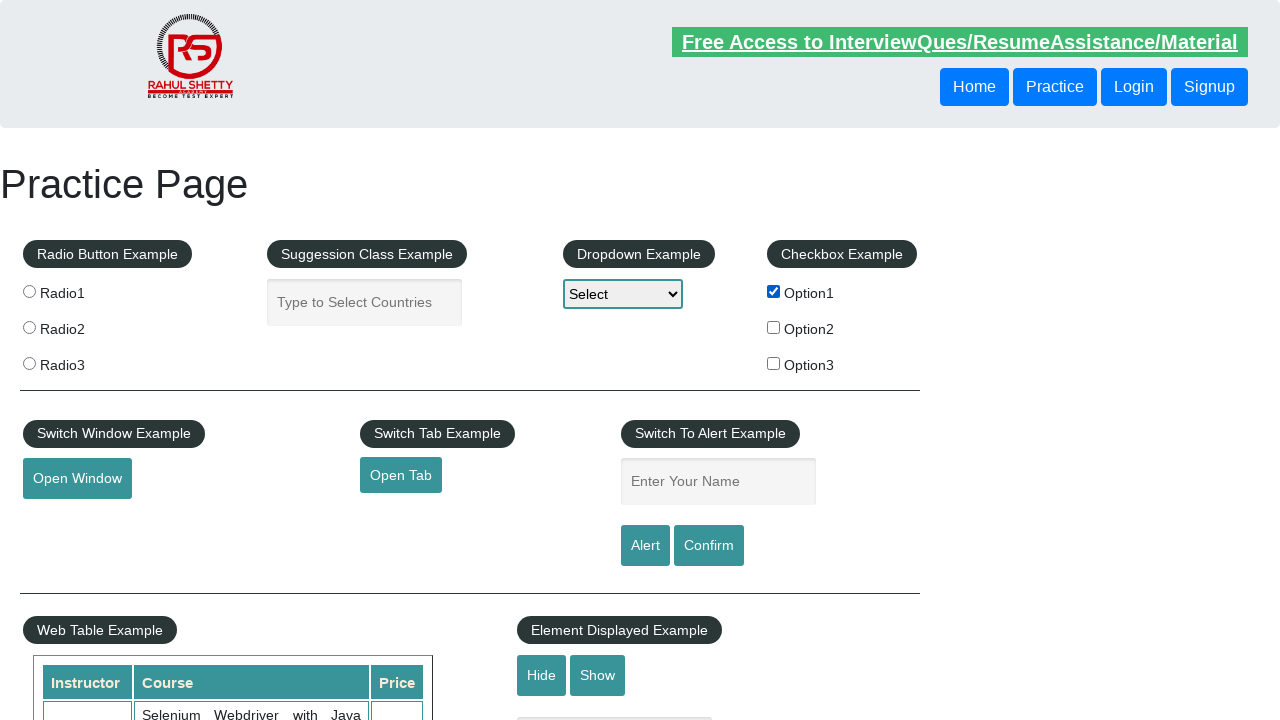

Clicked first checkbox to uncheck it at (774, 291) on #checkBoxOption1
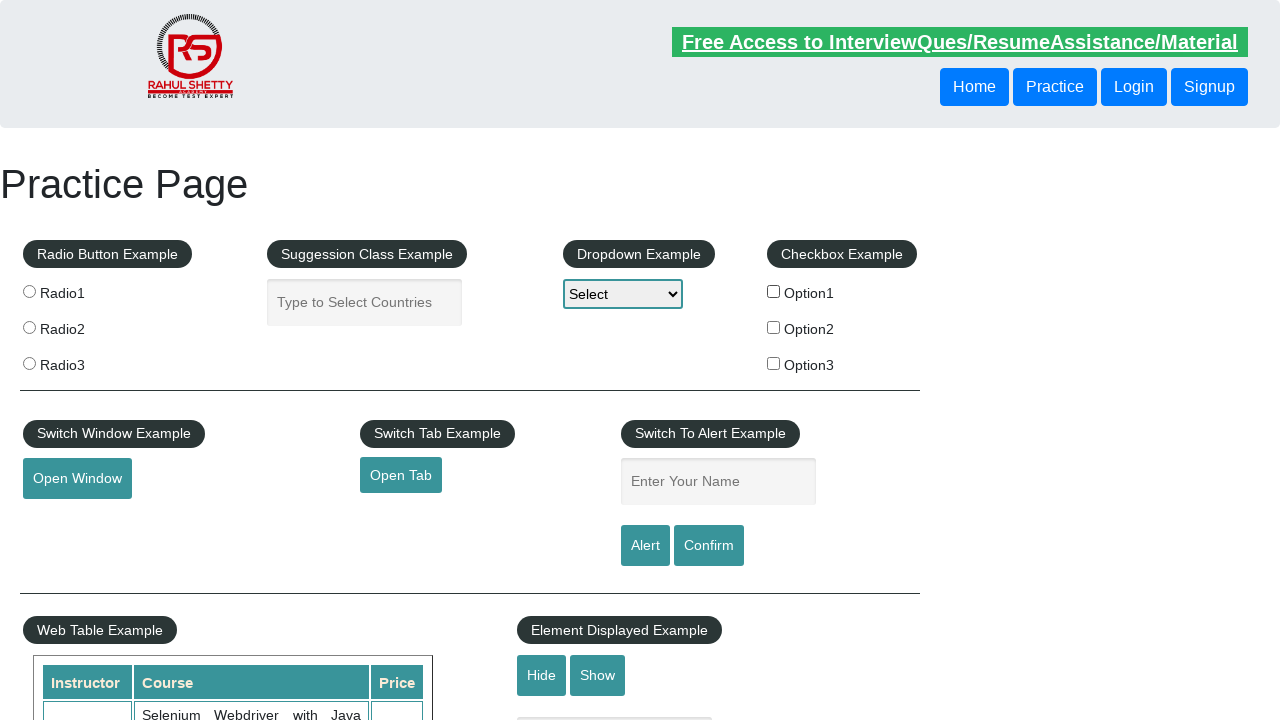

Verified first checkbox is unchecked
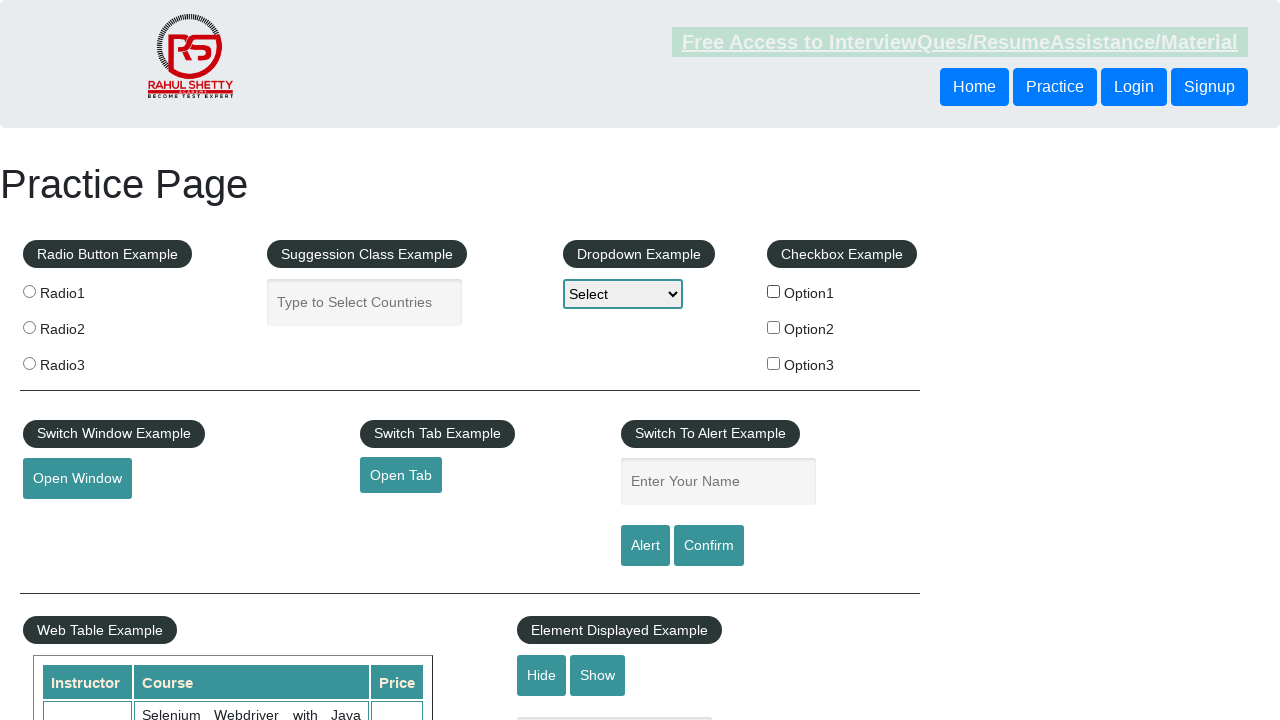

Assertion passed: checkbox is unchecked
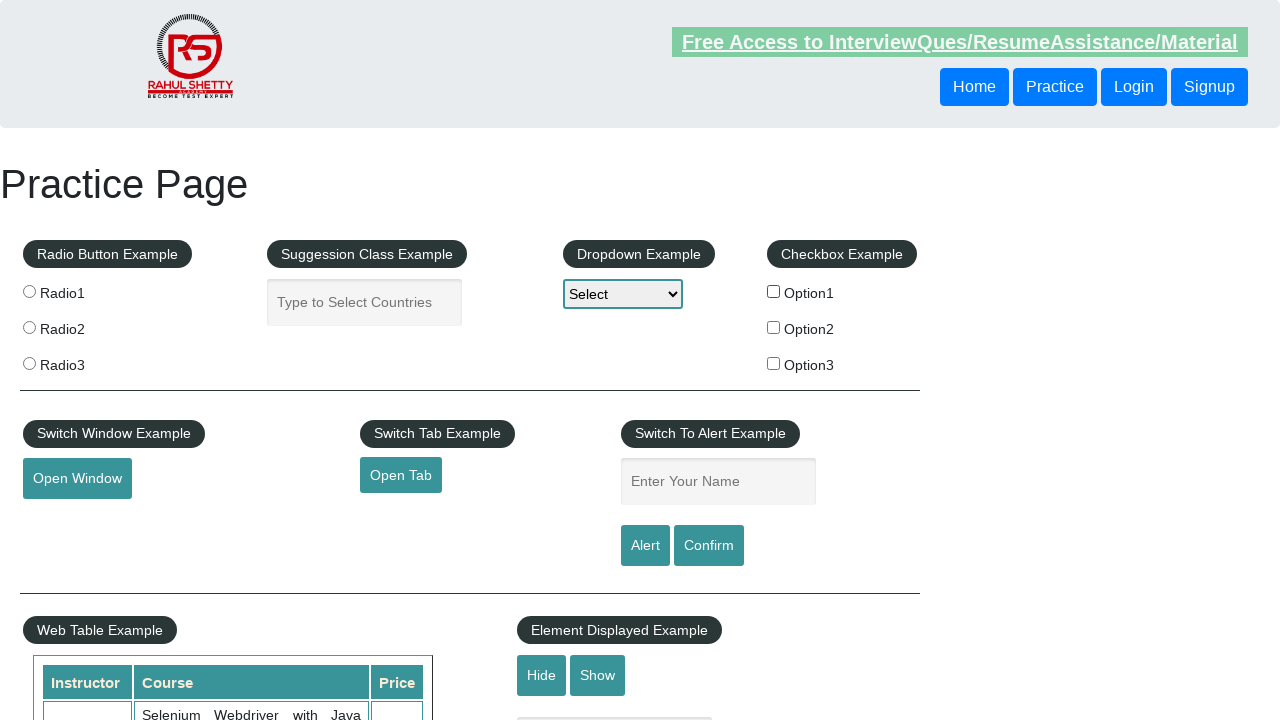

Counted total checkboxes on page: 3
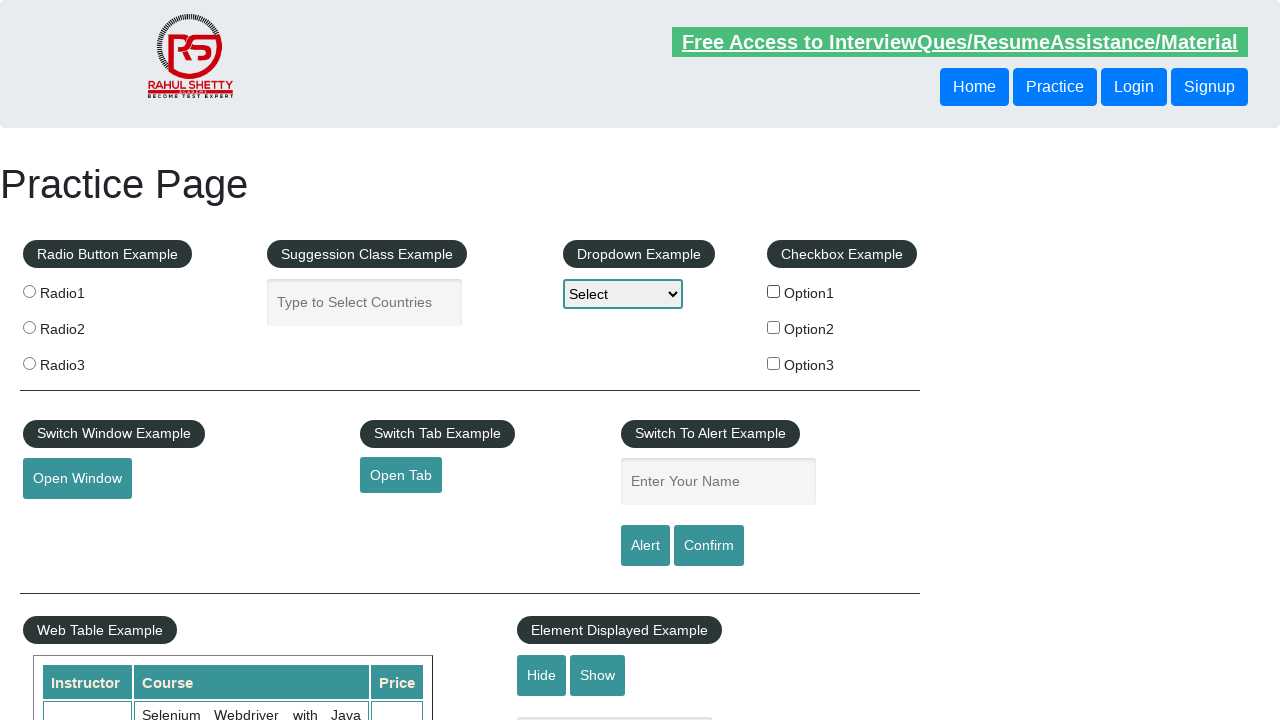

Printed total checkbox count: 3
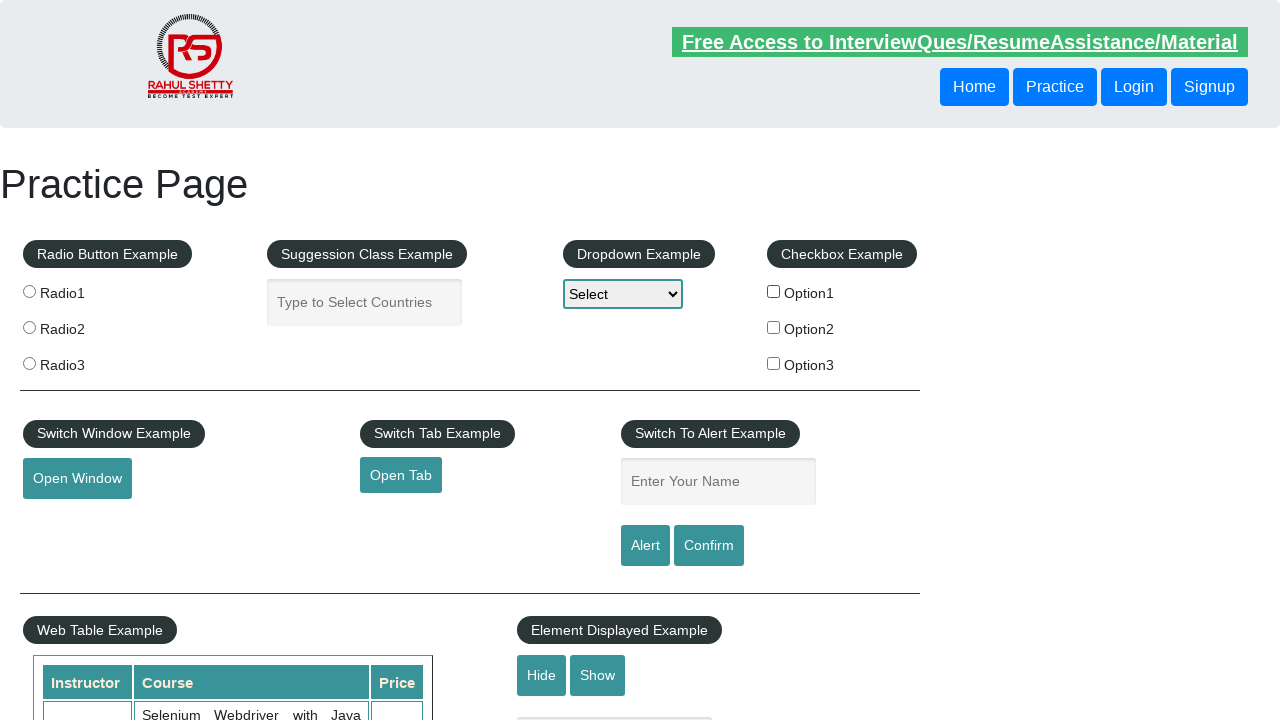

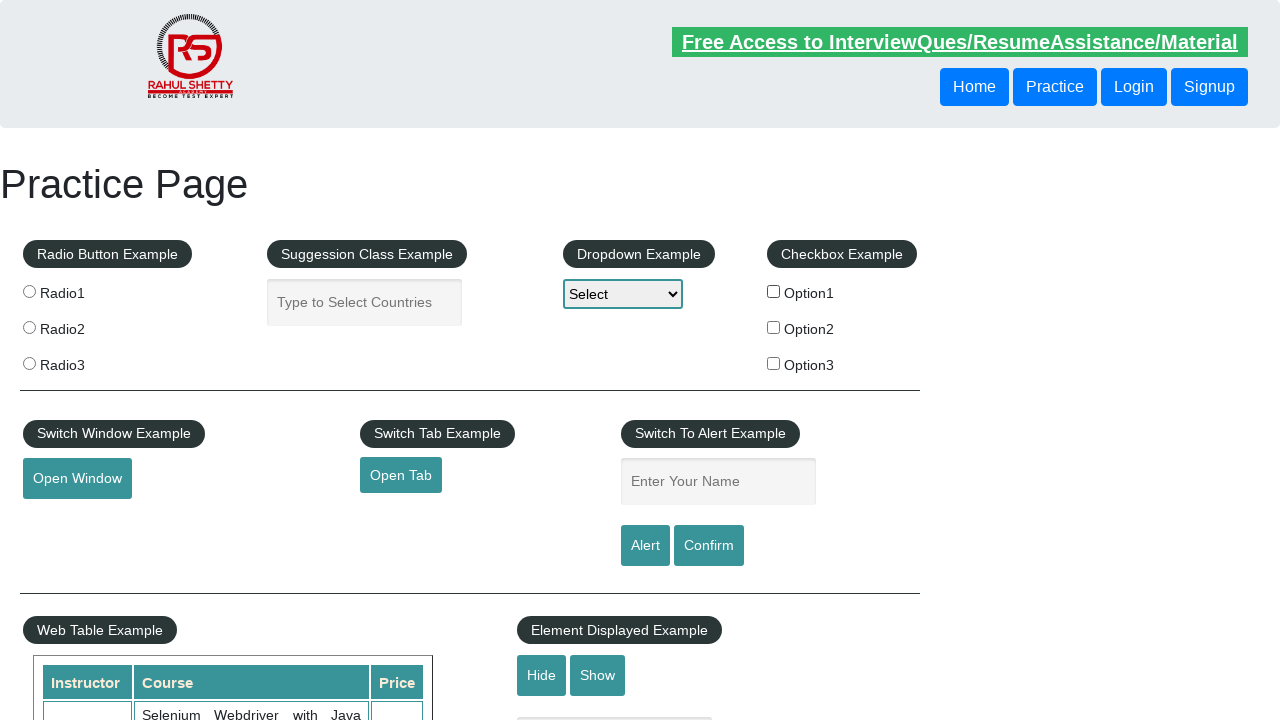